Tests selecting a radio button and verifying its value

Starting URL: https://rahulshettyacademy.com/AutomationPractice/

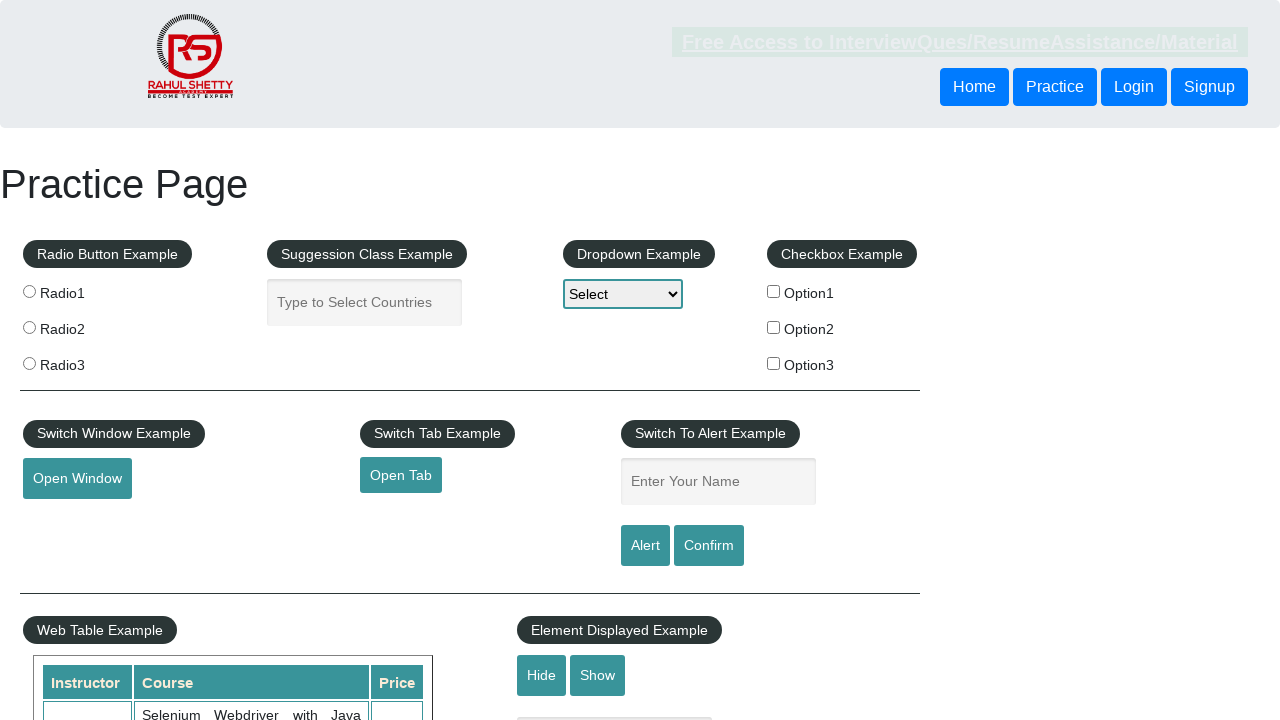

Navigated to test page
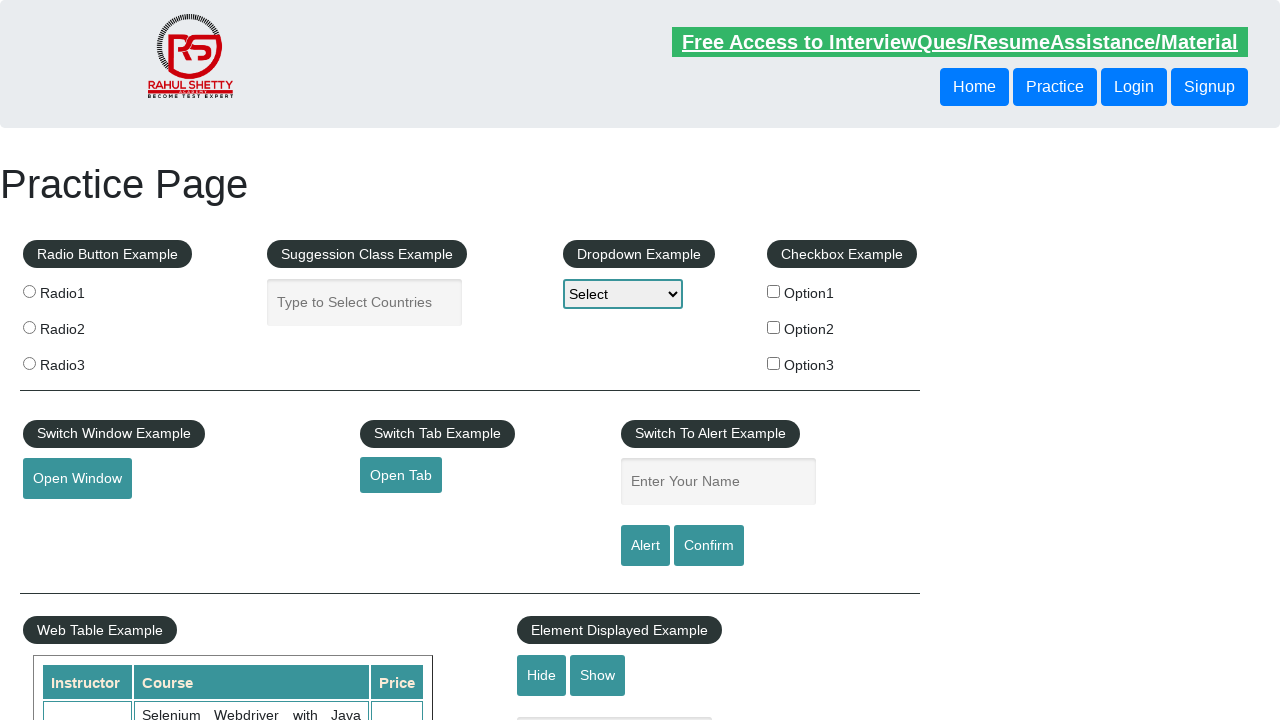

Selected radio button with value 'radio2' at (29, 327) on input[value='radio2']
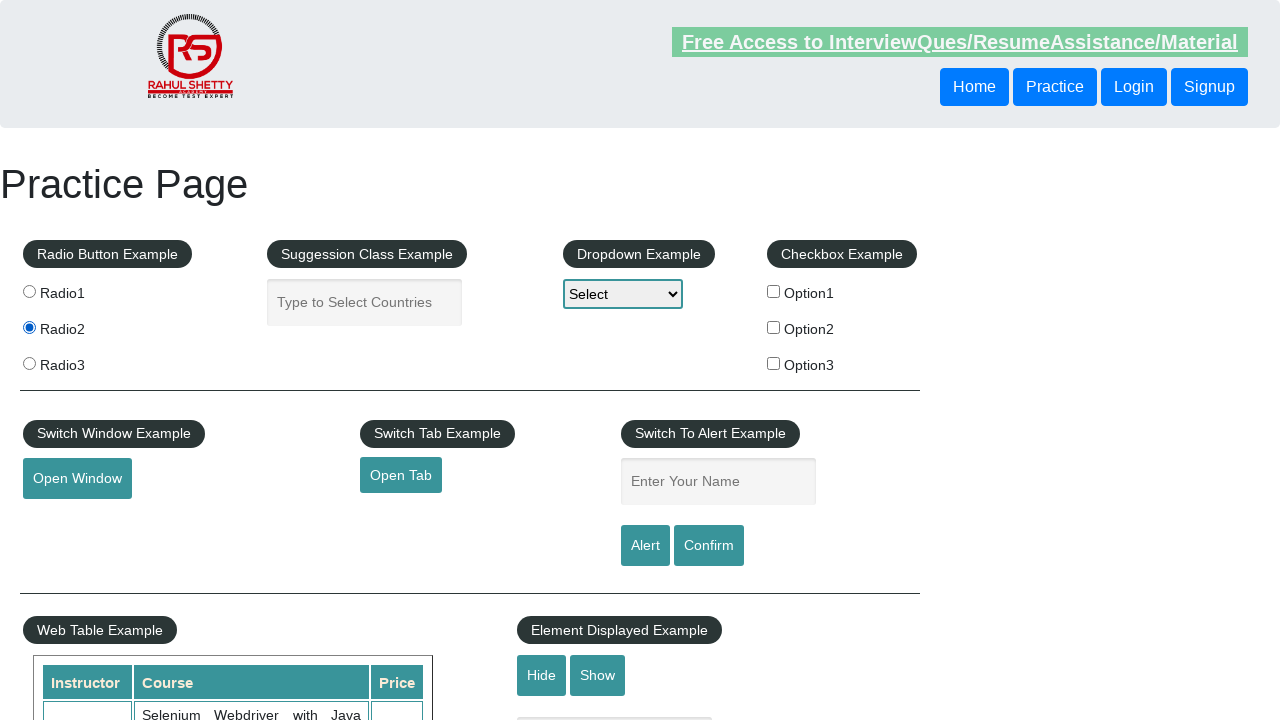

Verified that radio button 'radio2' is checked
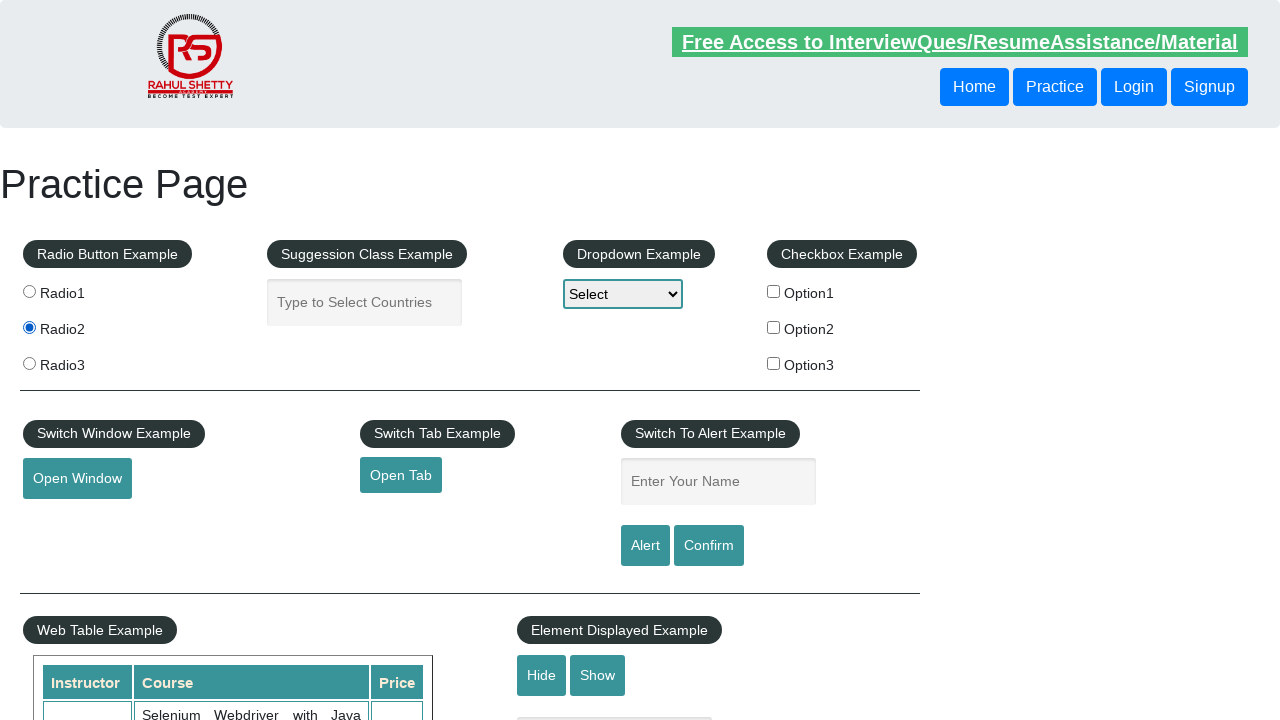

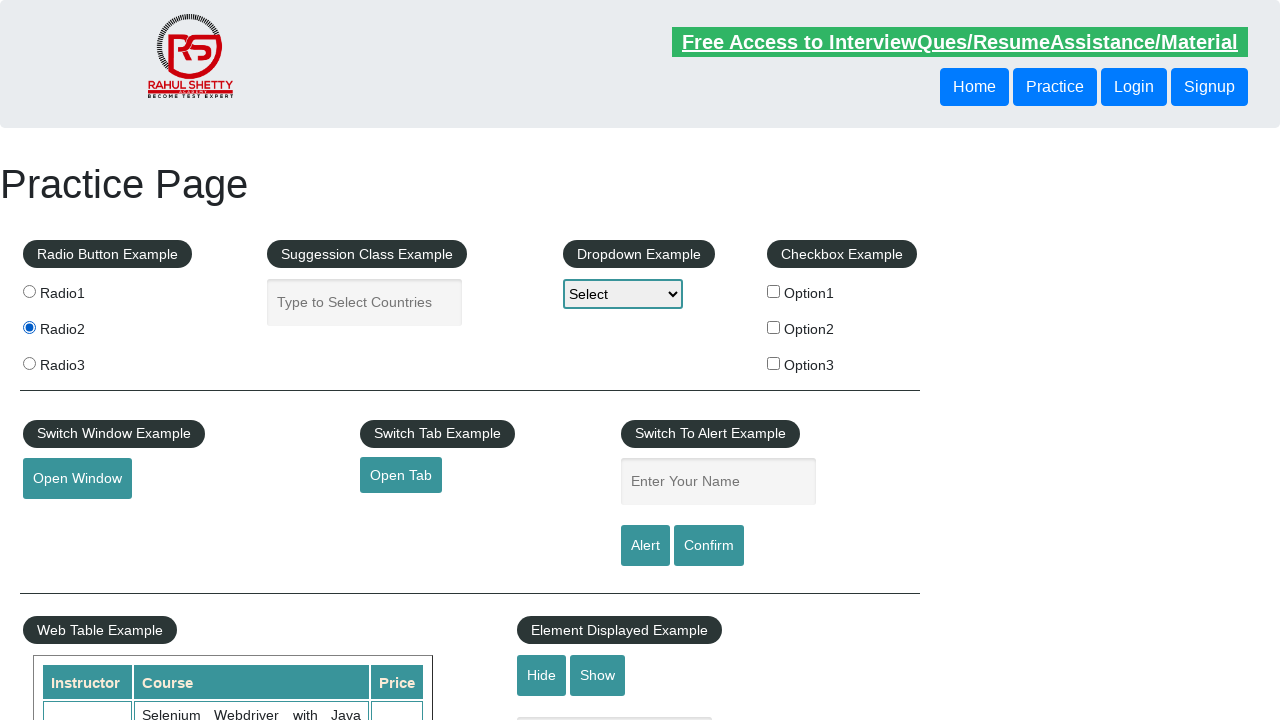